Navigates to the Futbin website and waits for the page to load. This is a basic page load verification test with no additional interactions.

Starting URL: https://www.futbin.com

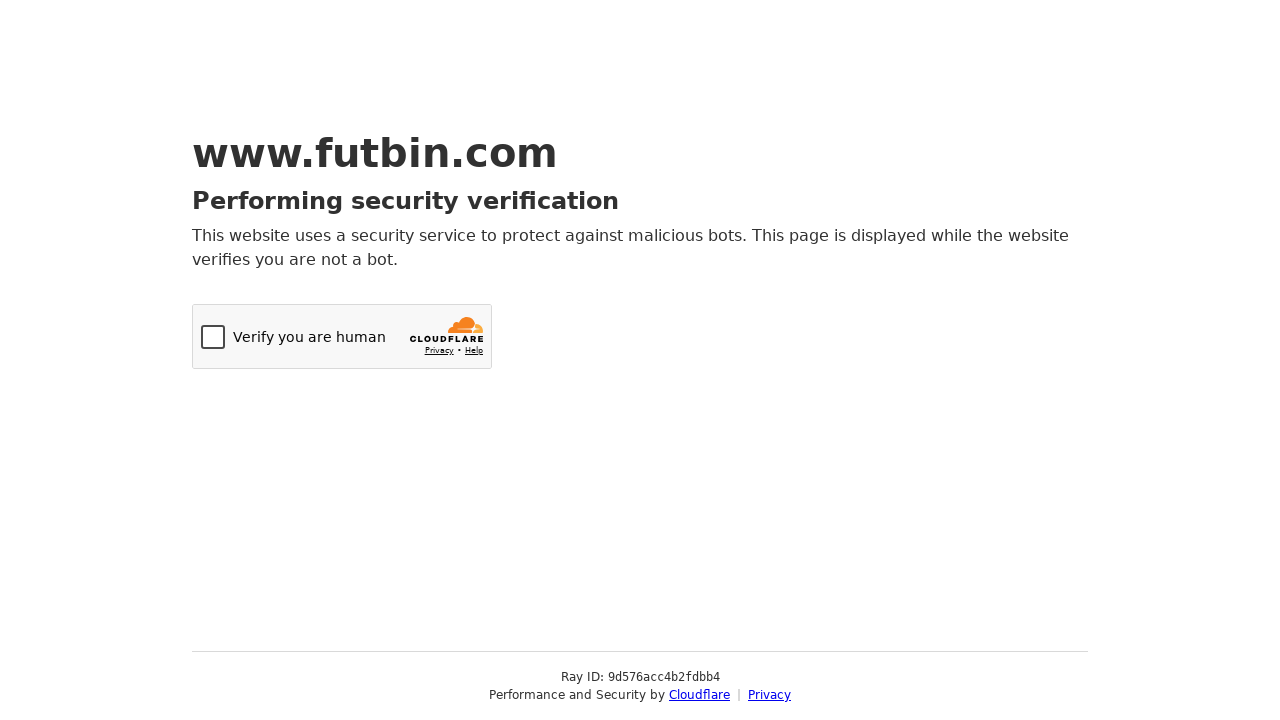

Navigated to Futbin website
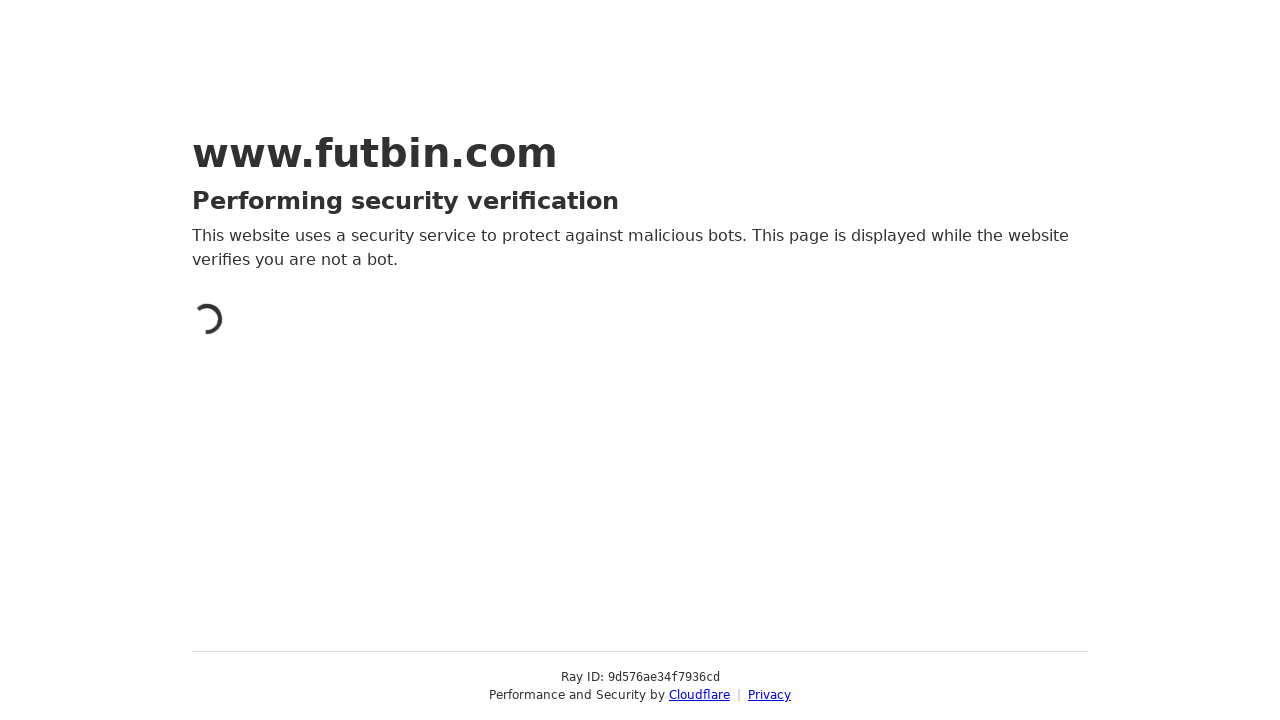

Page DOM content fully loaded
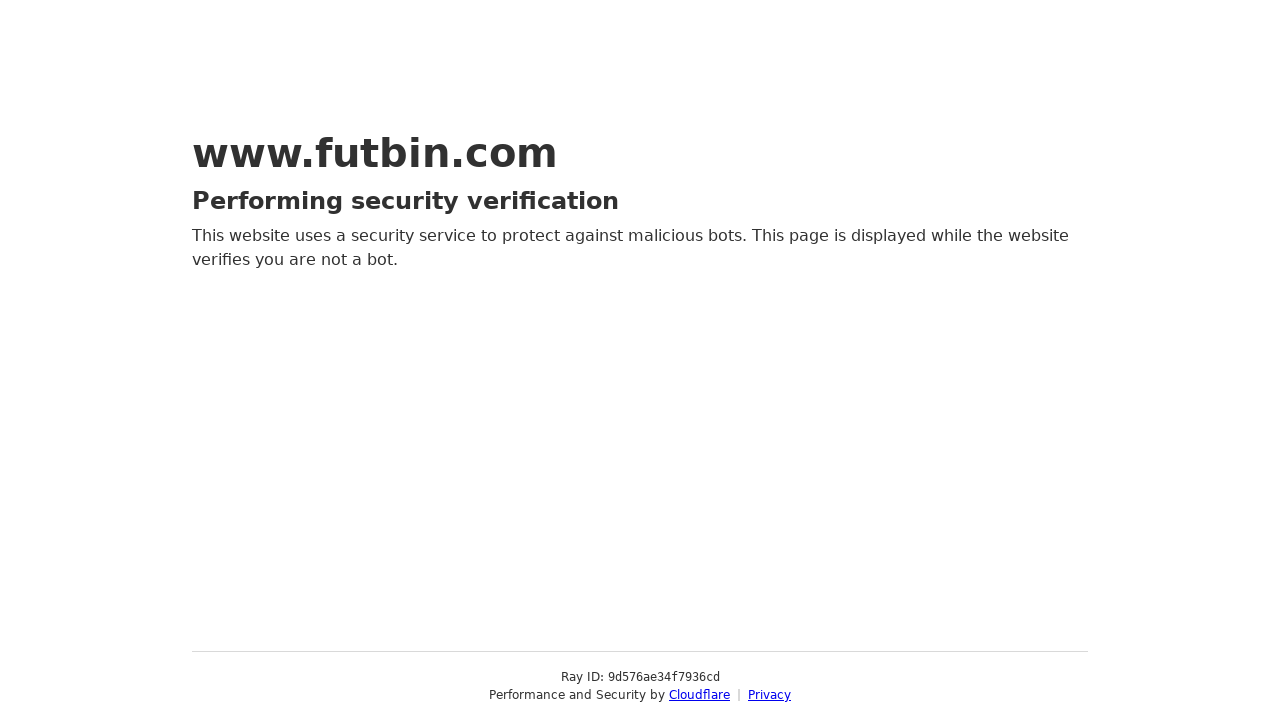

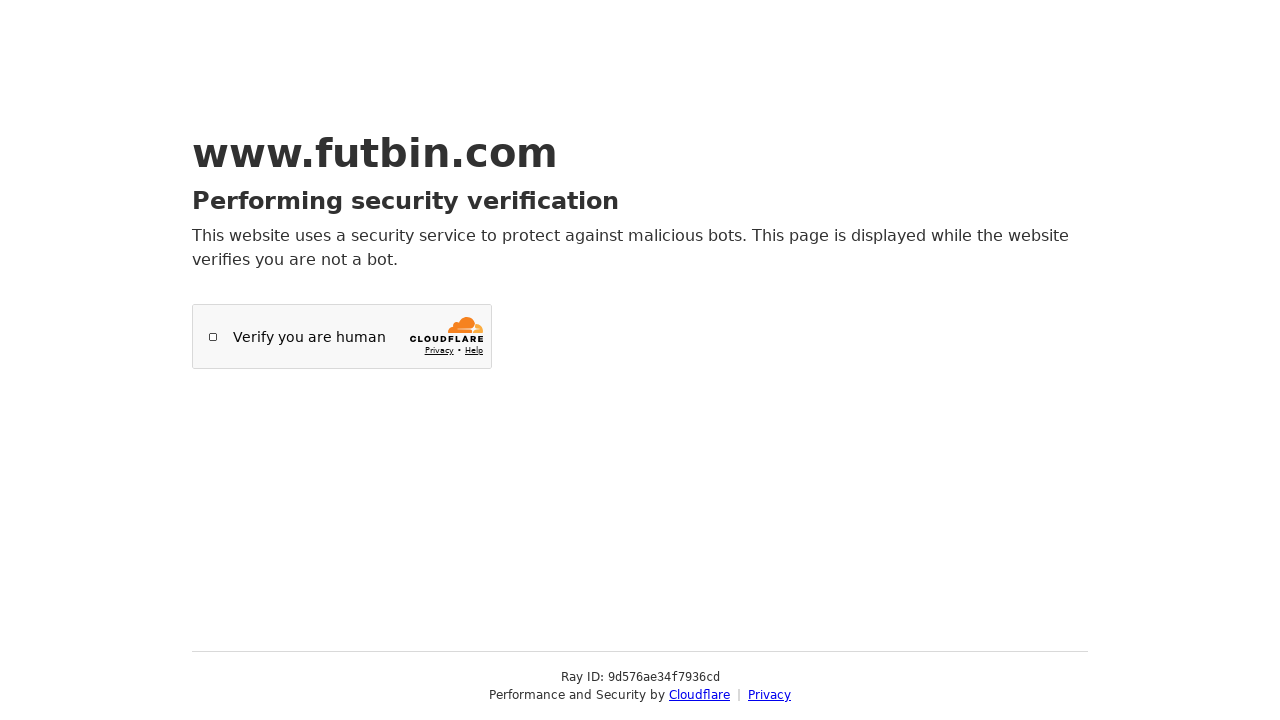